Navigates to the herokuapp test site, clicks on the Dropdown link, and selects option 2 from the dropdown menu

Starting URL: http://the-internet.herokuapp.com/

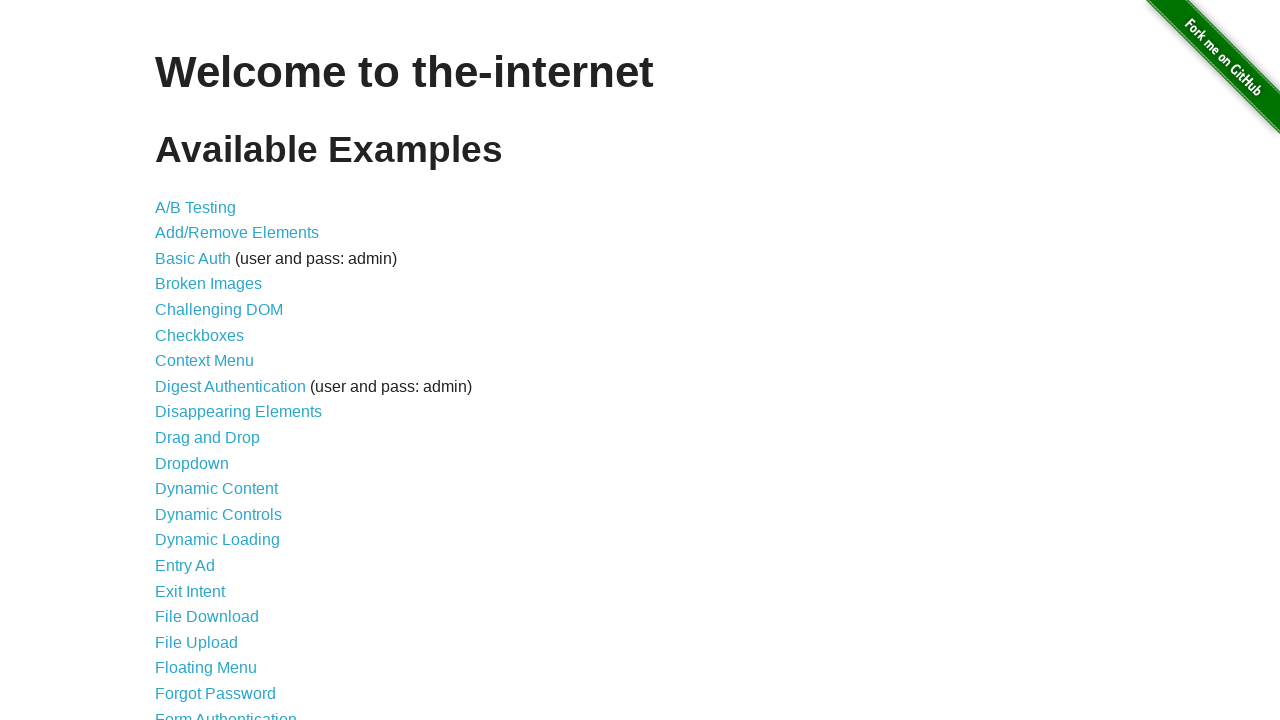

Navigated to the-internet.herokuapp.com
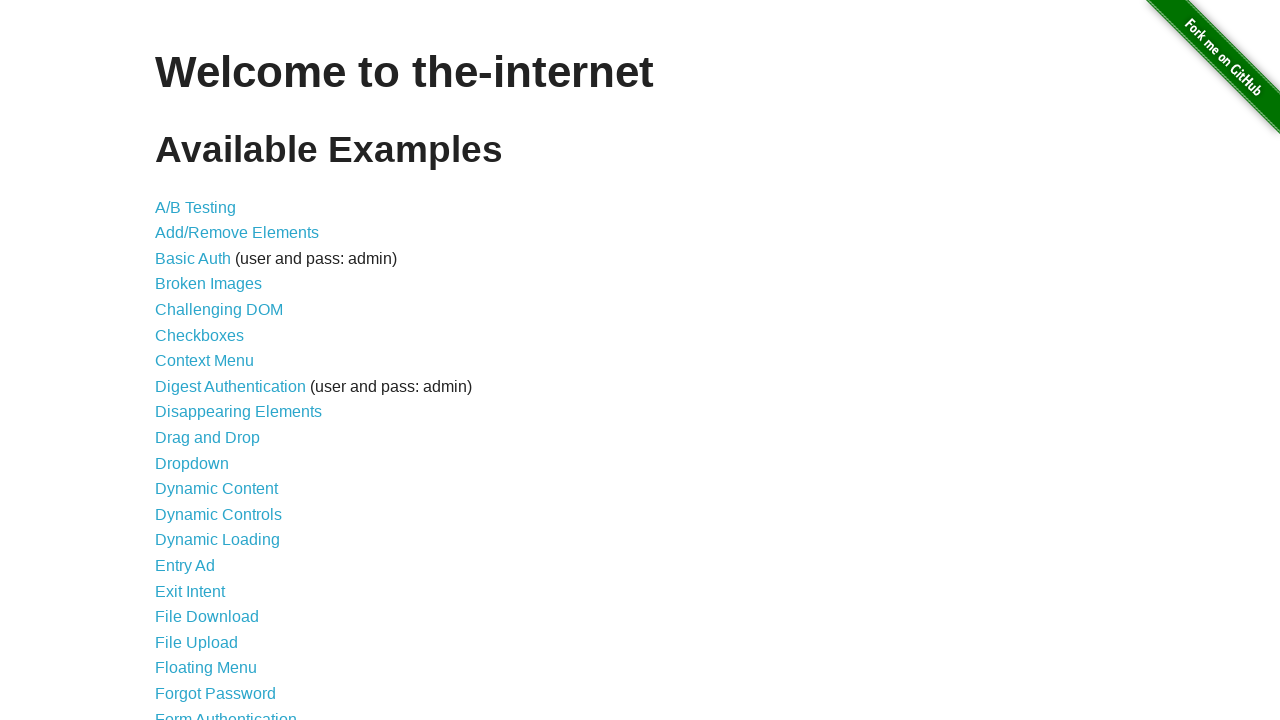

Clicked on the Dropdown link at (192, 463) on xpath=//a[contains(text(),'Dropdown')]
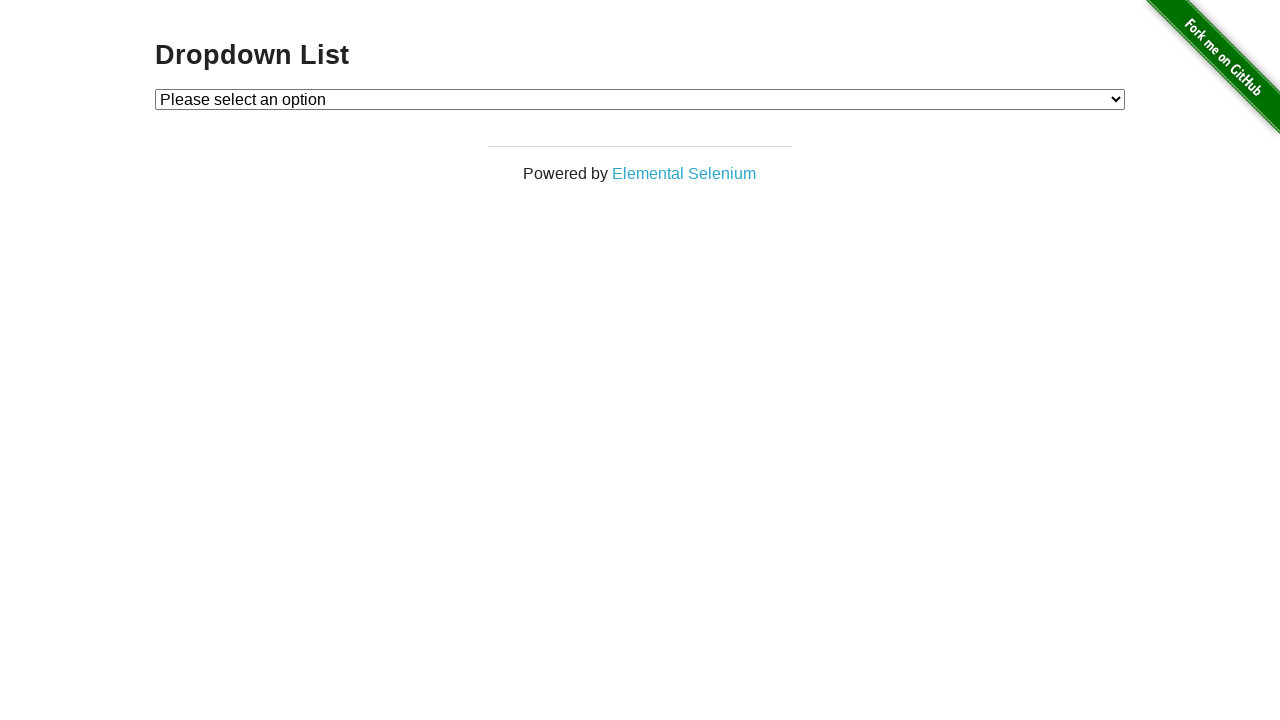

Selected option 2 from the dropdown menu on #dropdown
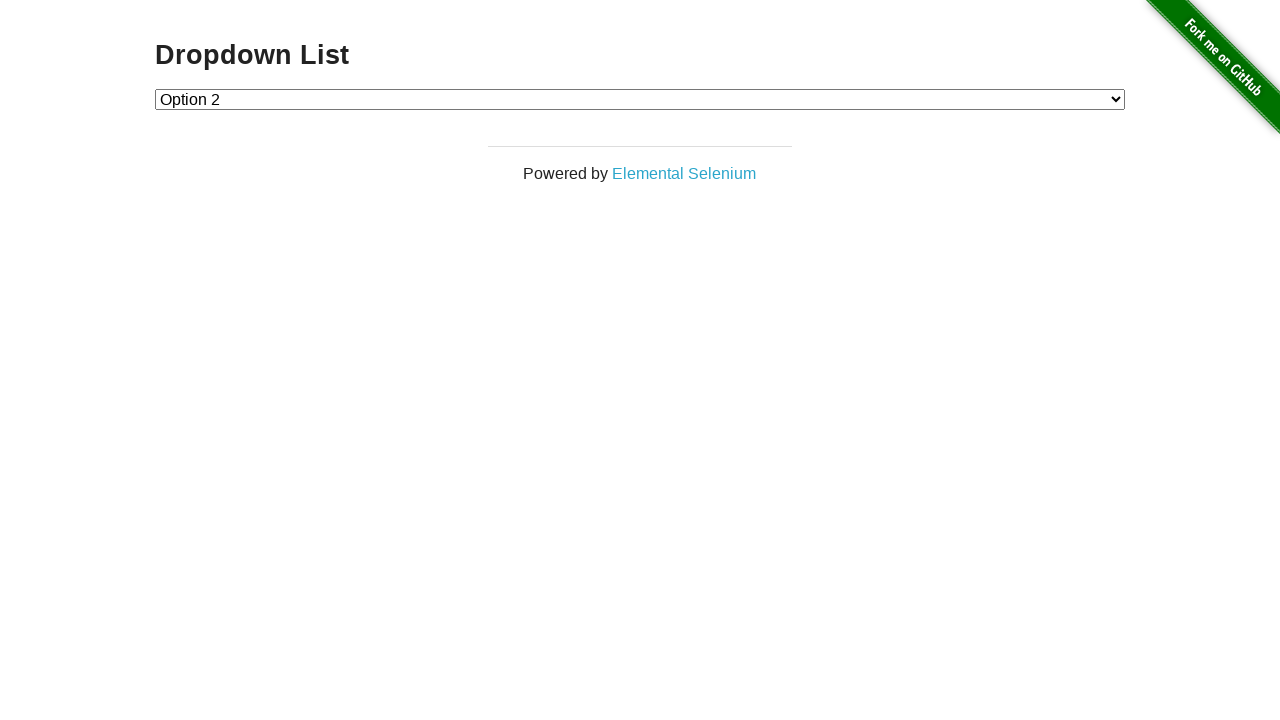

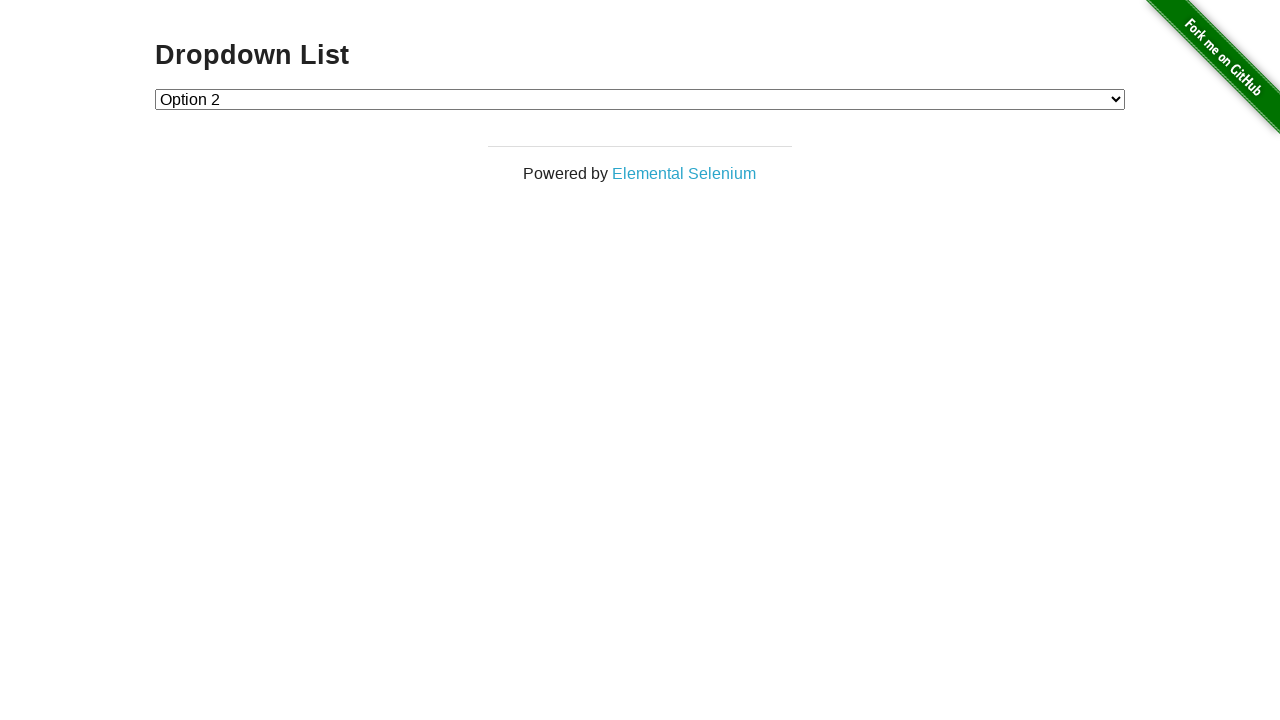